Verifies that various login form elements (username field, password field, login button) are displayed on the page using multiple locator strategies

Starting URL: https://opensource-demo.orangehrmlive.com/web/index.php/auth/login

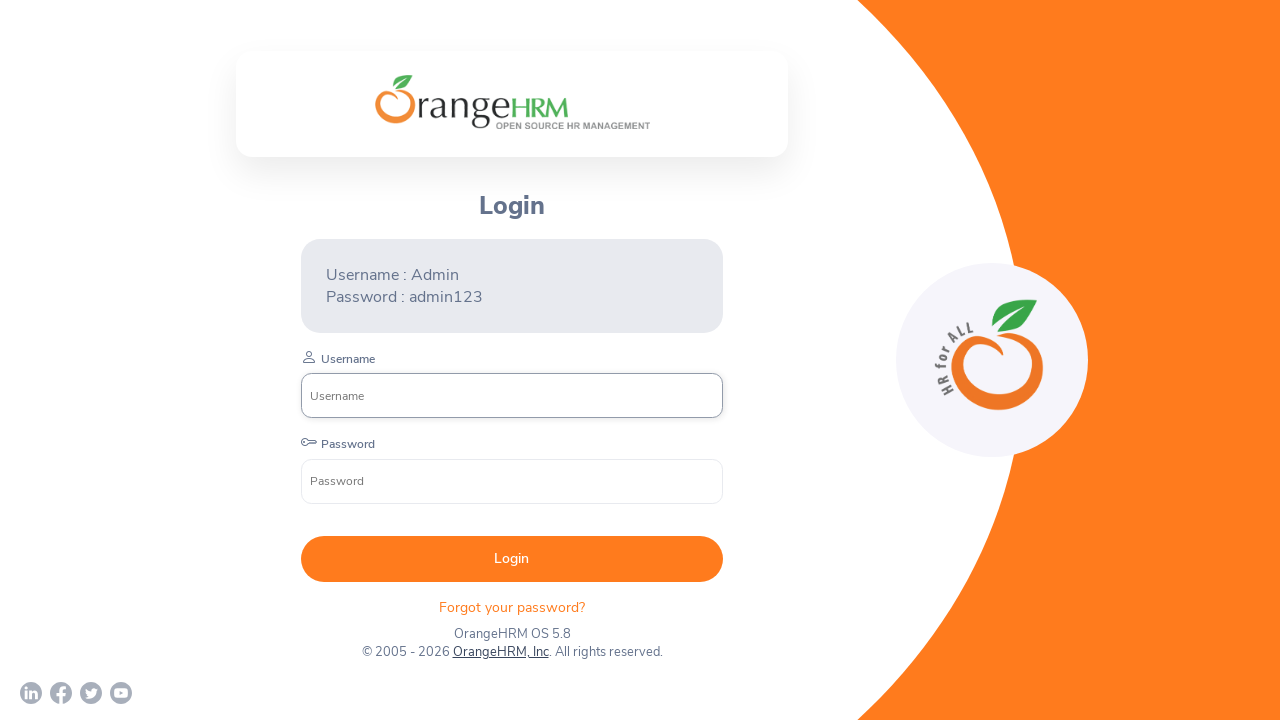

Verified username field is visible using XPath with contains(@name,'username')
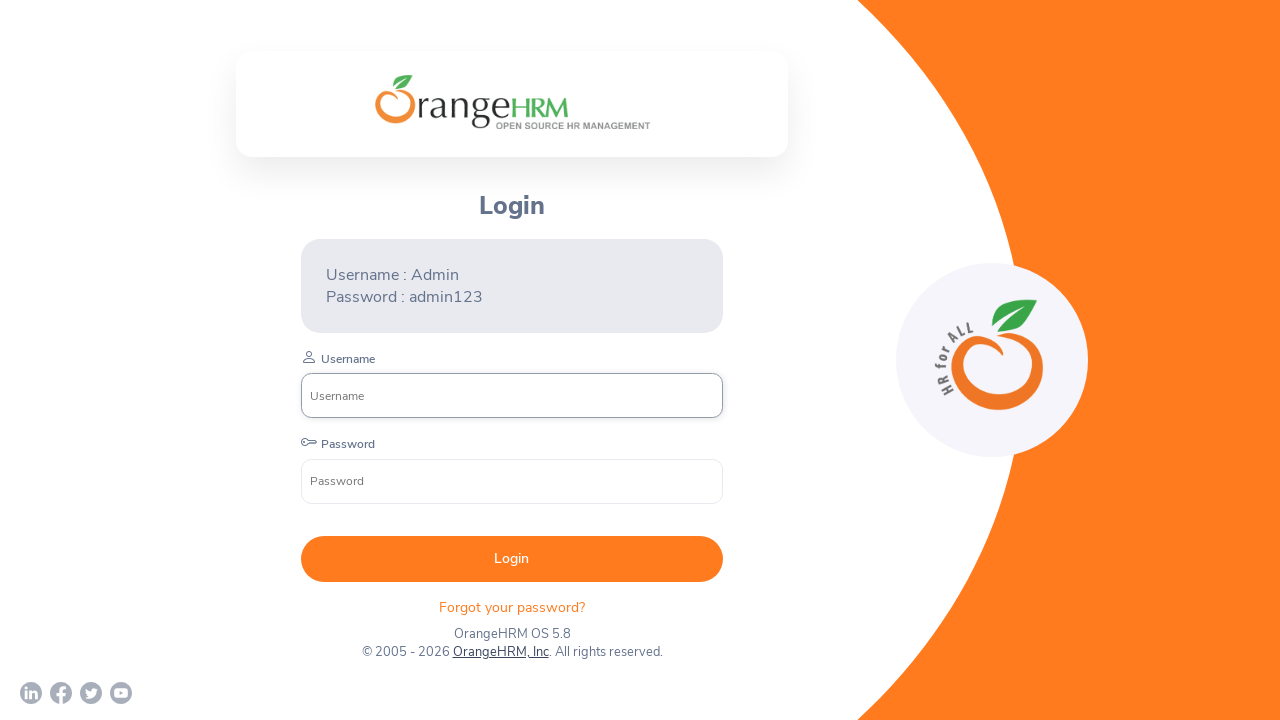

Verified Username label is visible using XPath text match
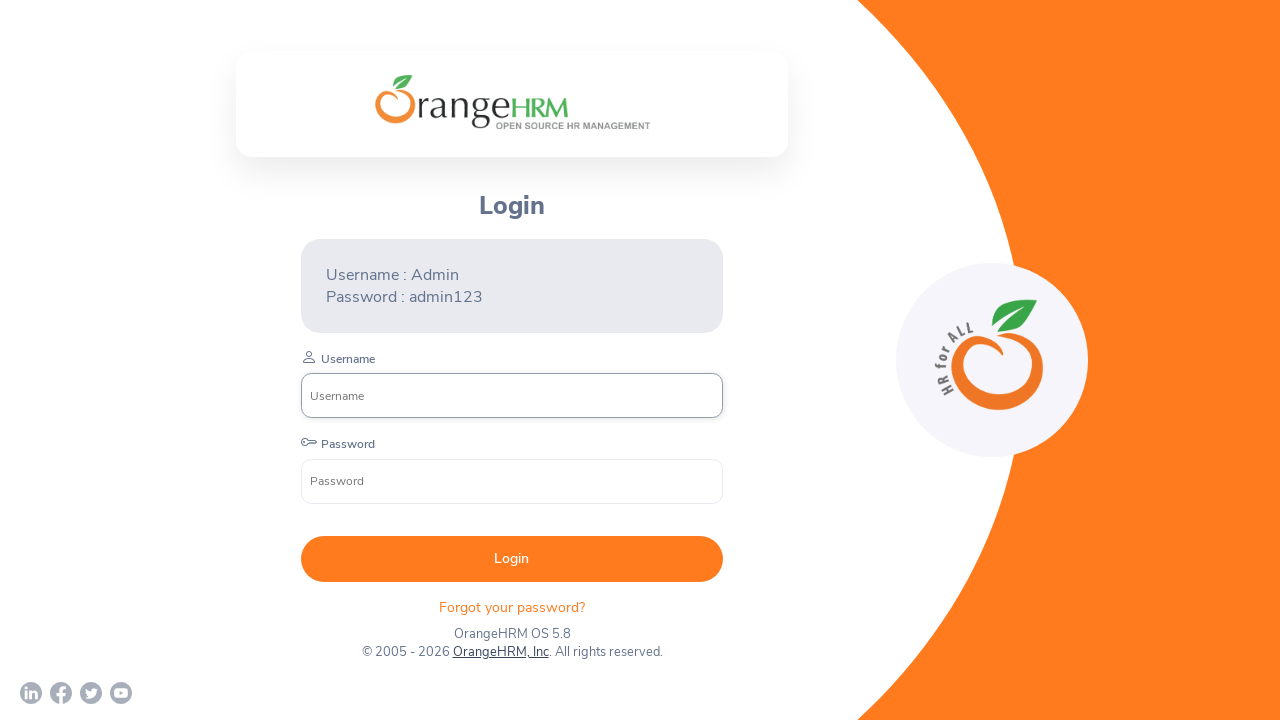

Verified username input in first form row is visible
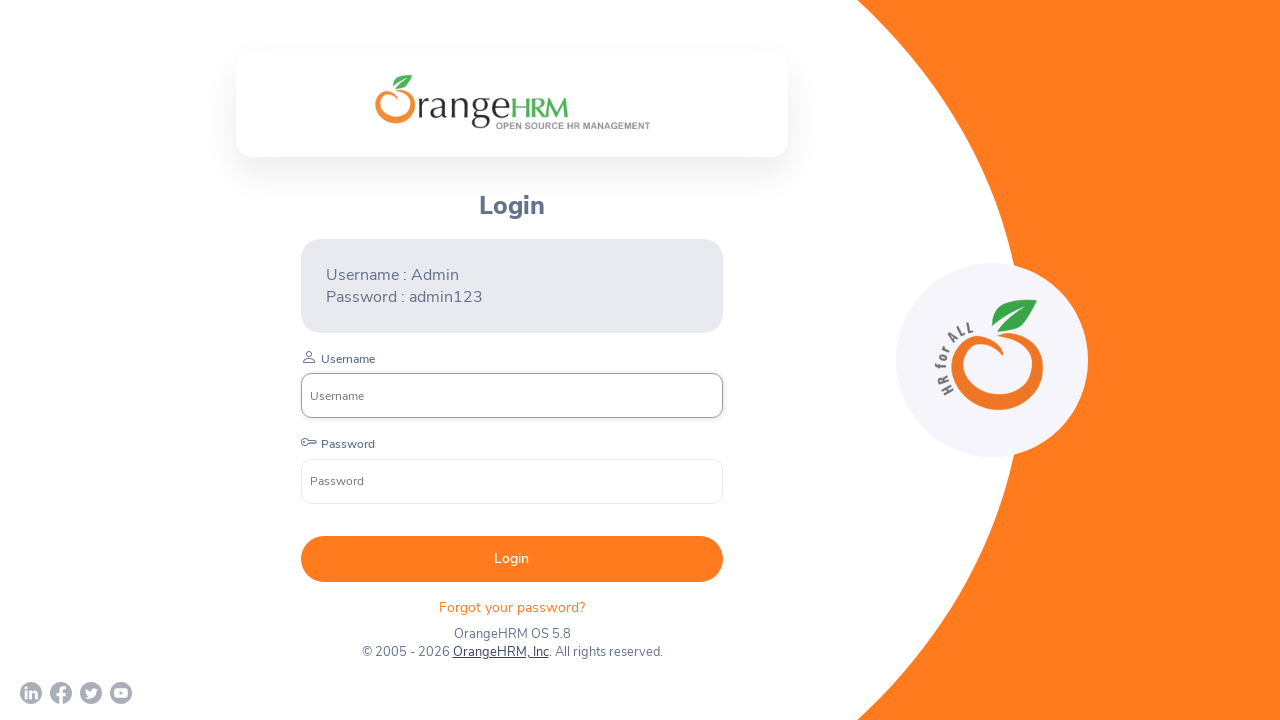

Verified password field is visible using XPath with contains(@name,'password')
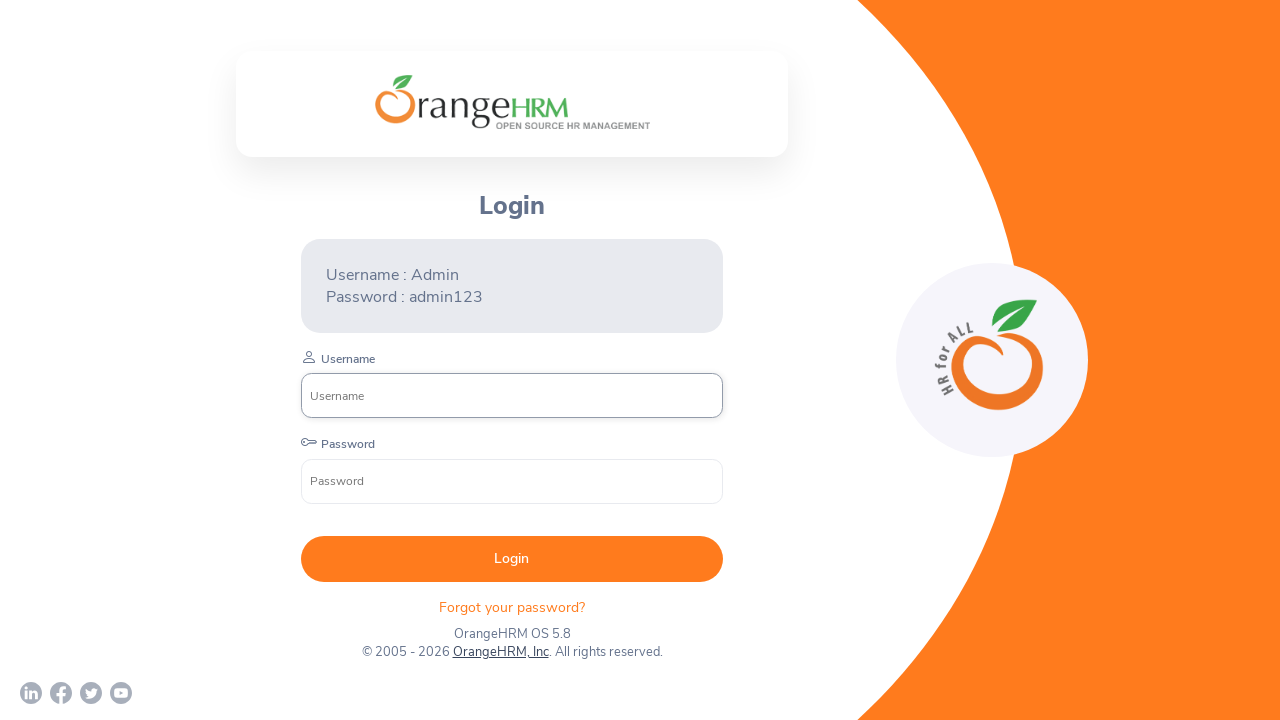

Verified Password label is visible using XPath text match
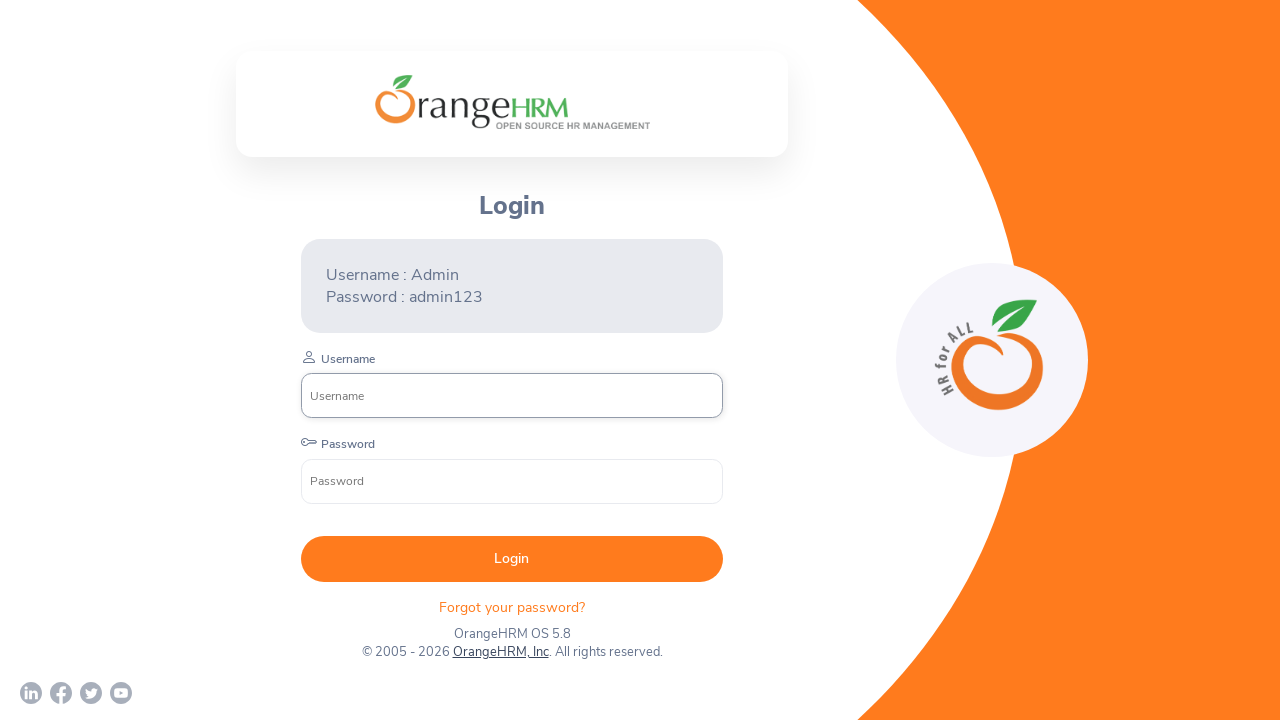

Verified password input in second form row is visible
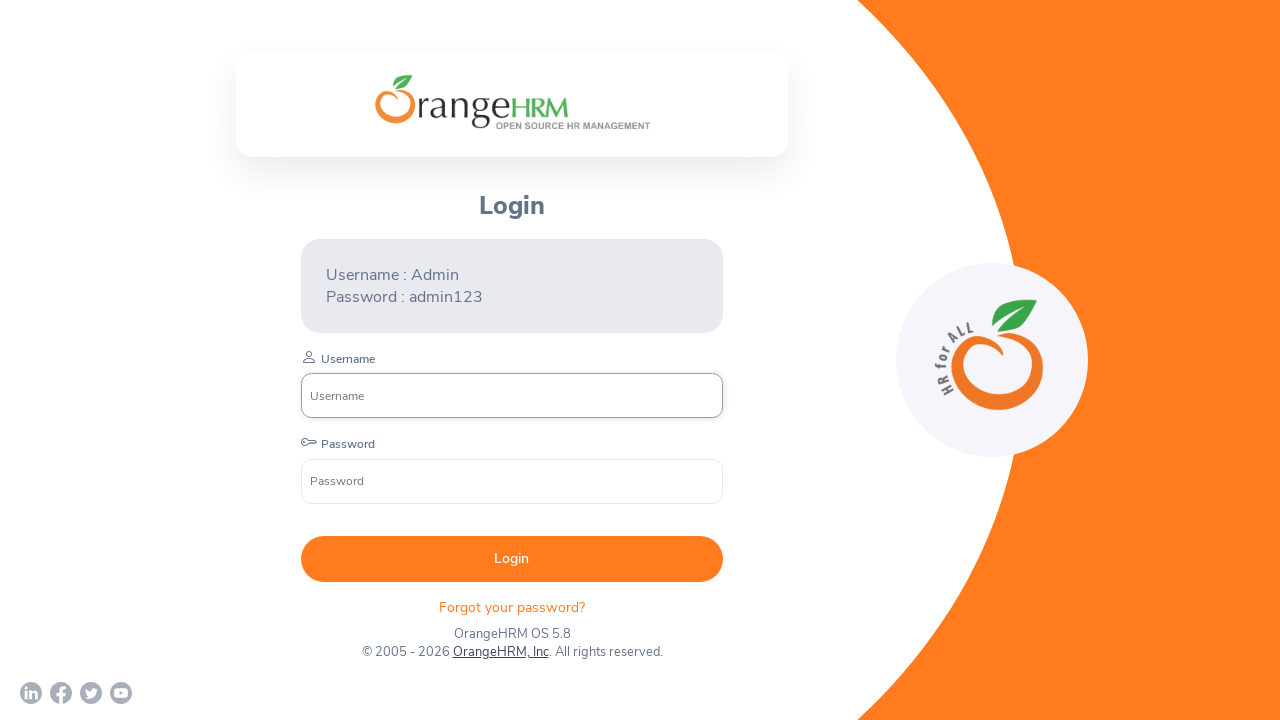

Verified submit button is visible using XPath with contains(@type,'submit')
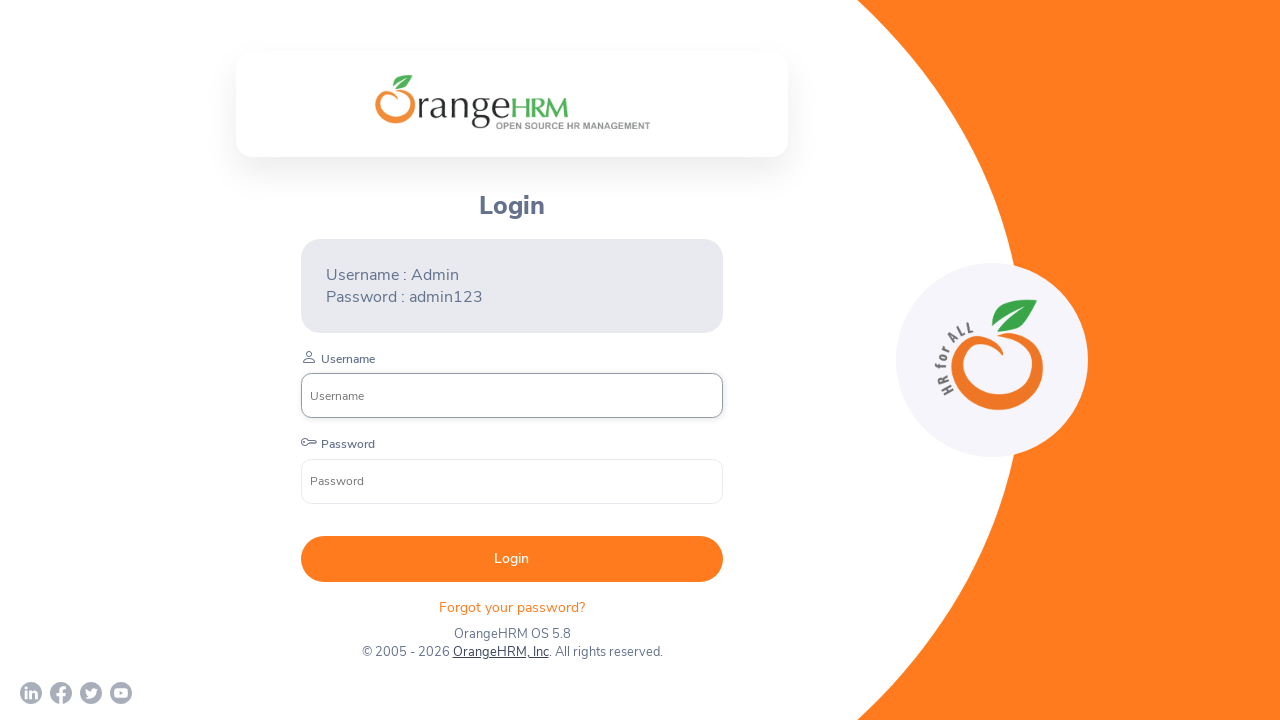

Verified Login button text is visible using XPath text match
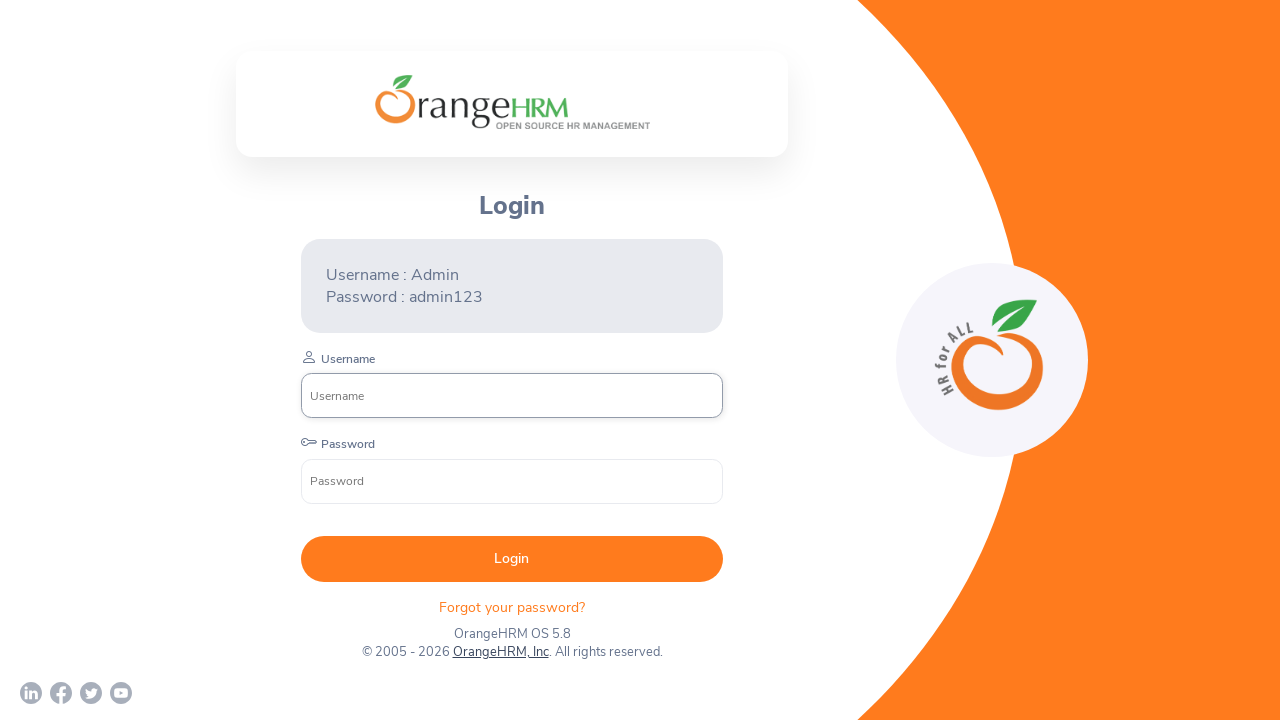

Verified login button in form structure is visible
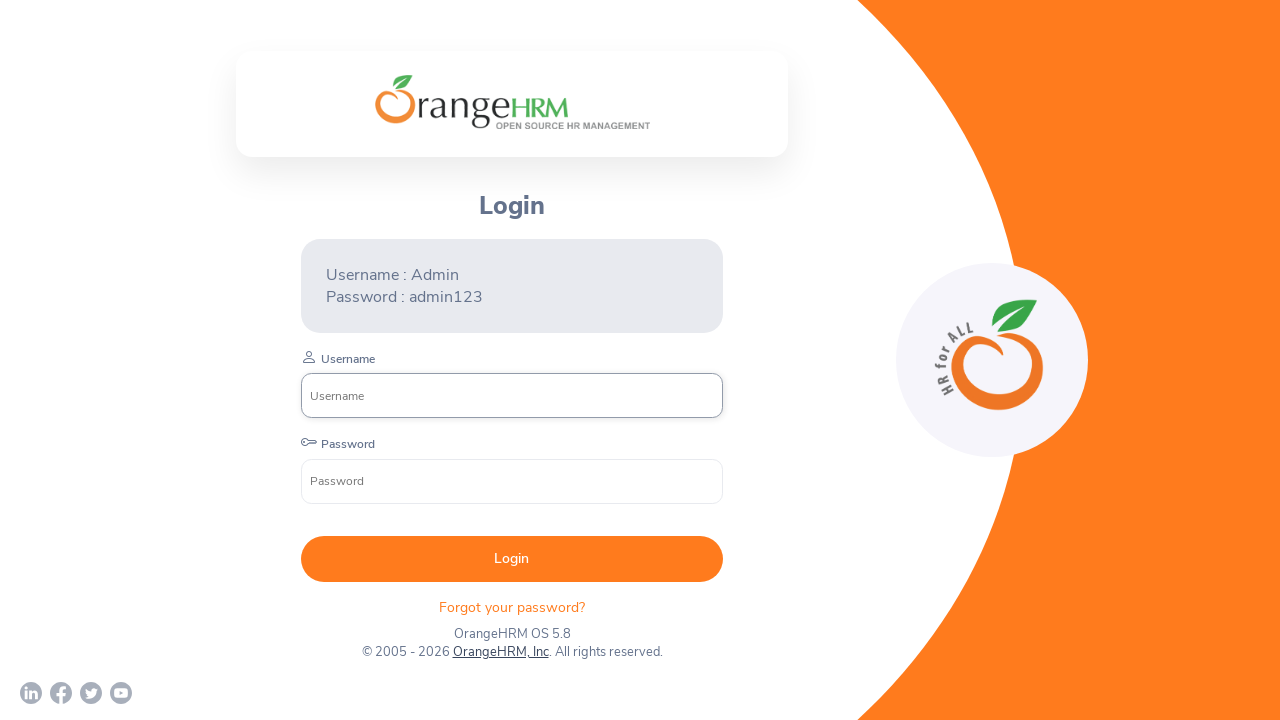

Verified username field is visible using CSS partial name match [name*='user']
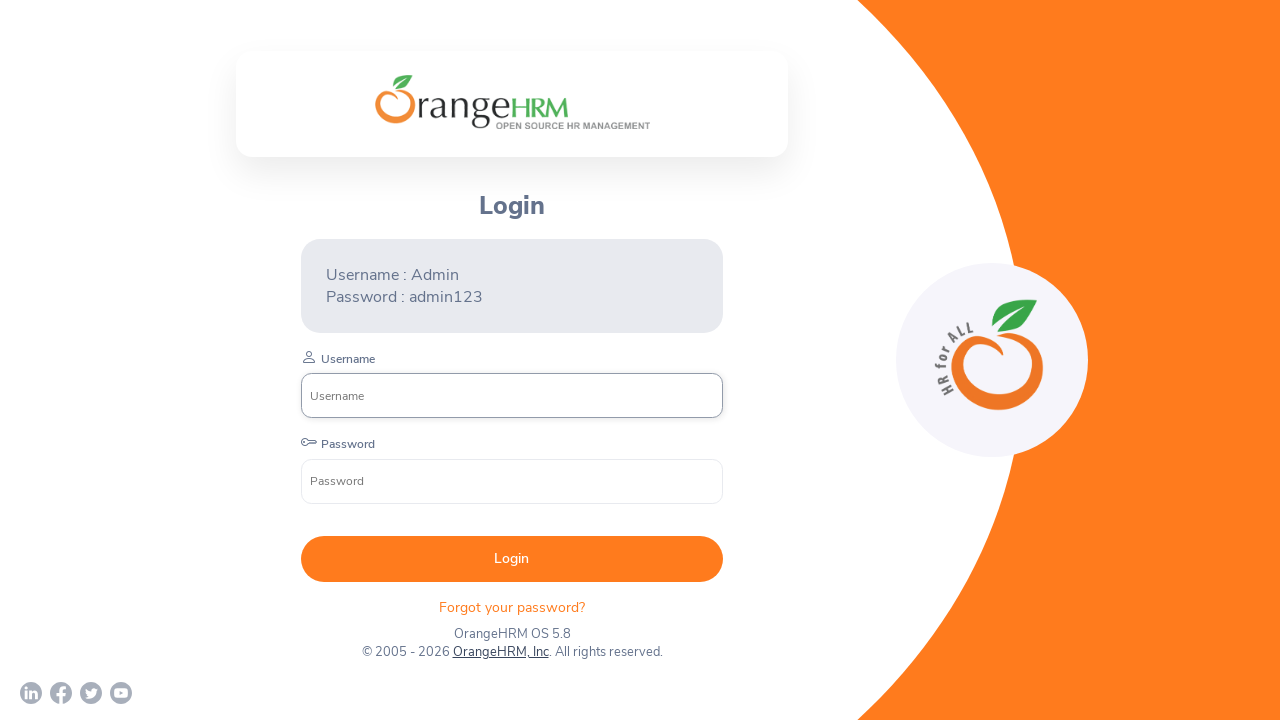

Verified password field is visible using CSS partial name match [name*='pas']
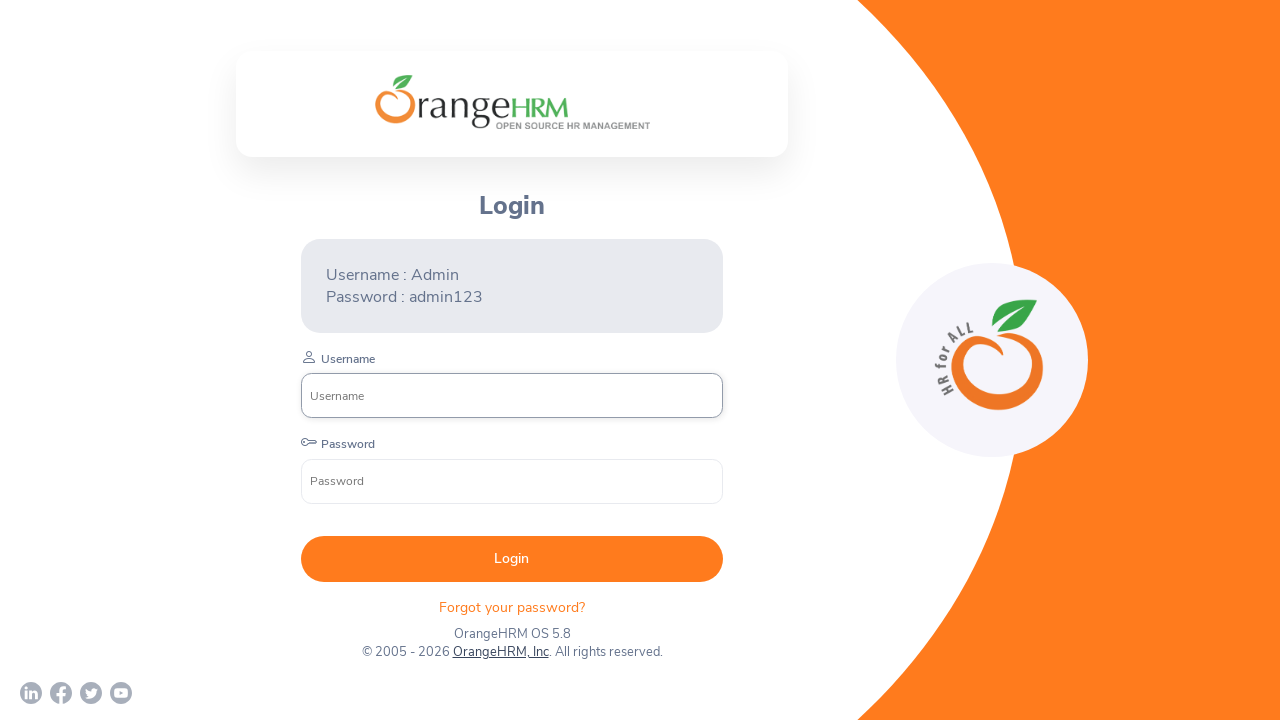

Verified submit button is visible using CSS partial type match [type*='sub']
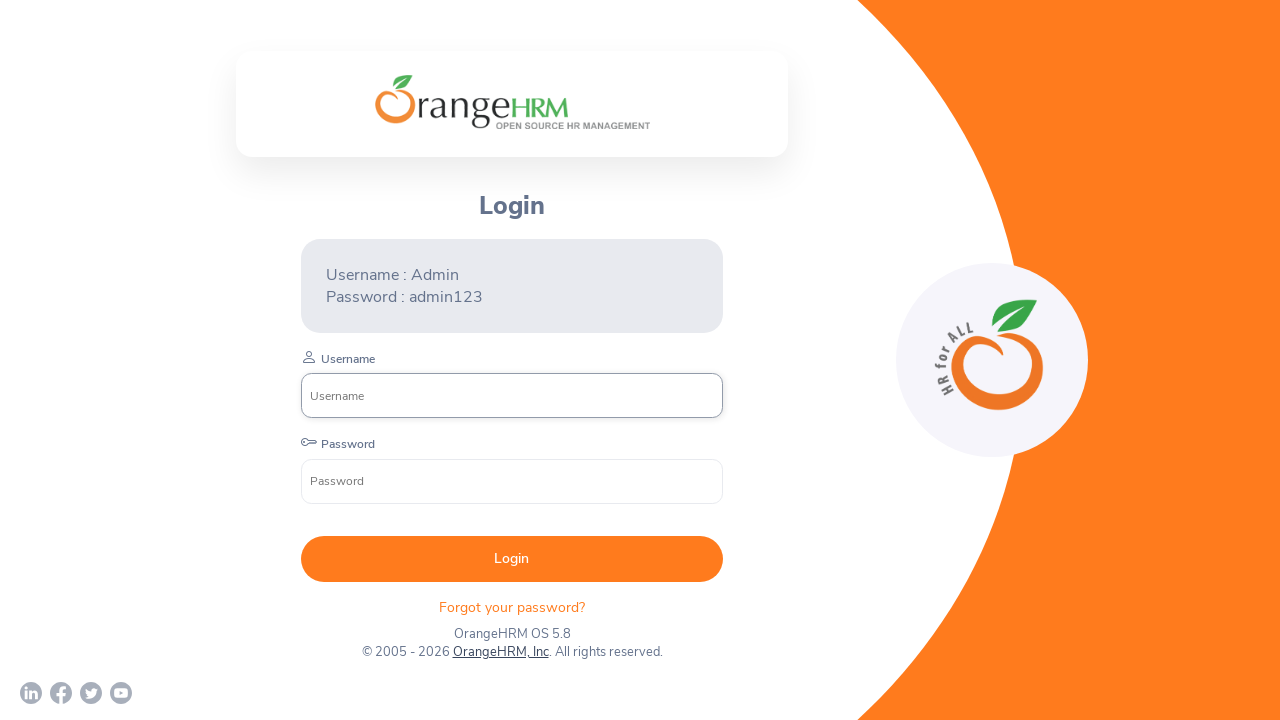

Verified username field is visible using CSS starts-with match [name^='us']
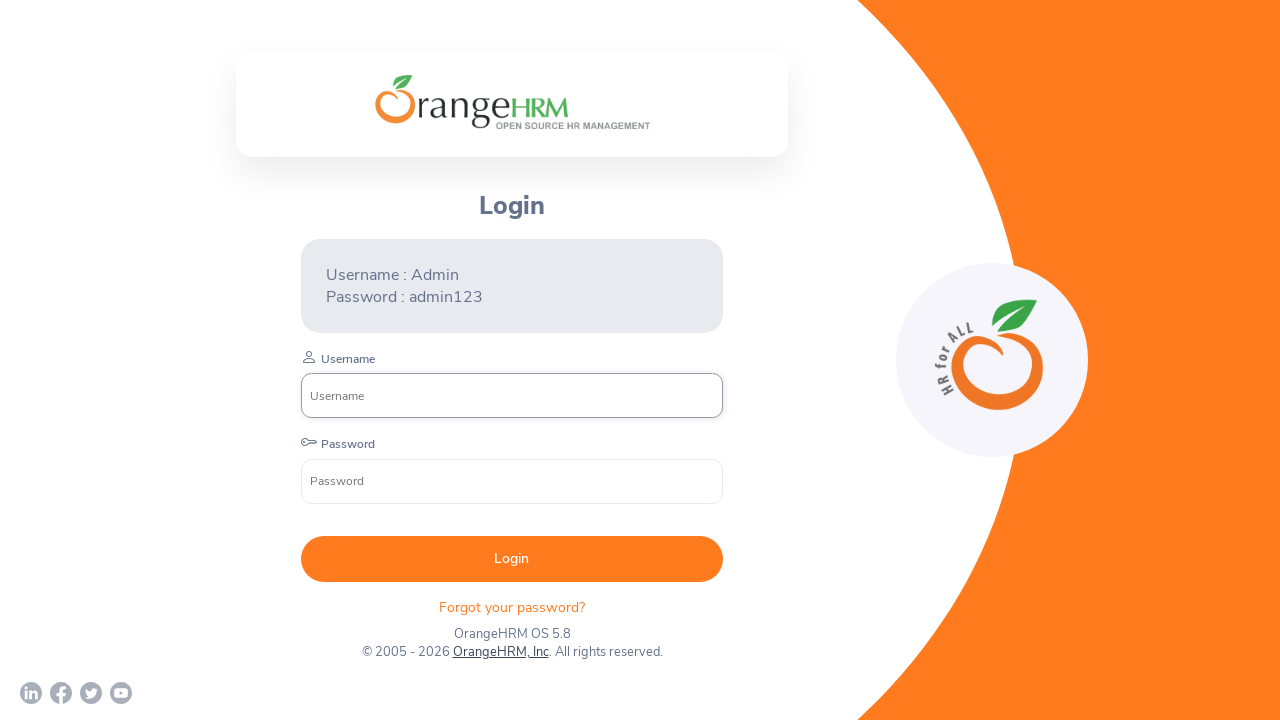

Verified password field is visible using CSS ends-with match [name$='rd']
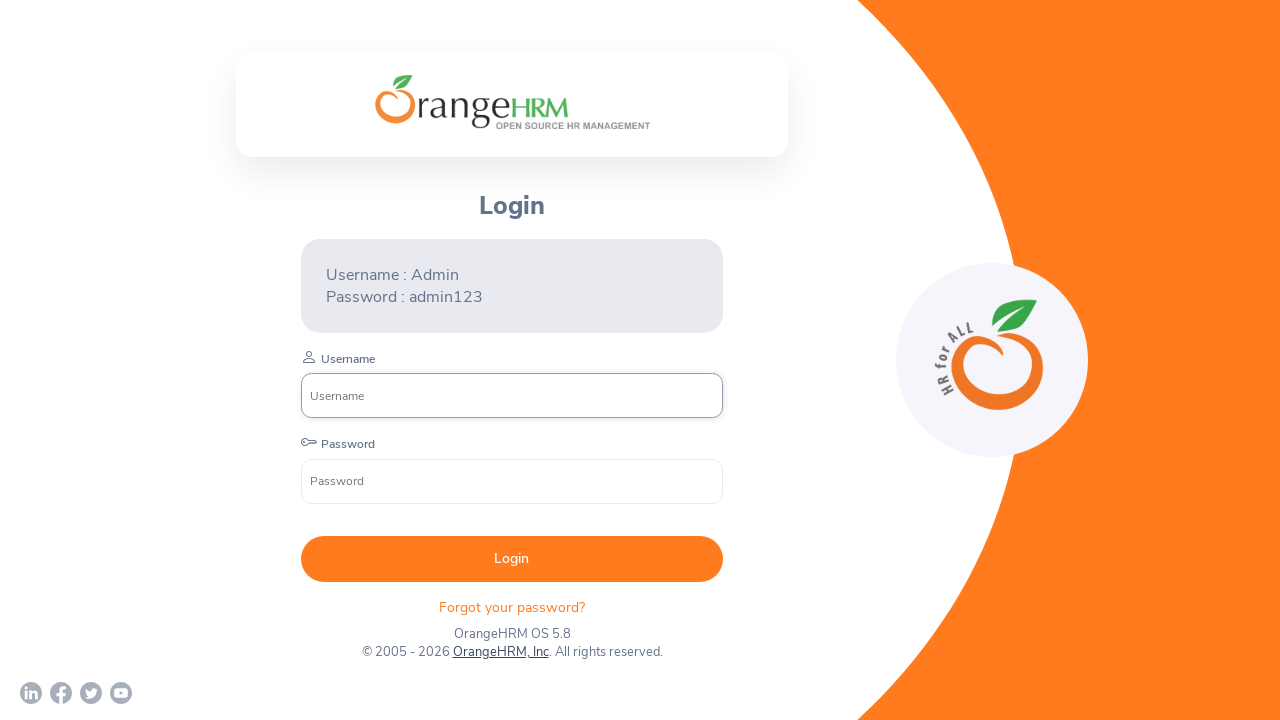

Verified submit button is visible using CSS starts-with match [type^='sub']
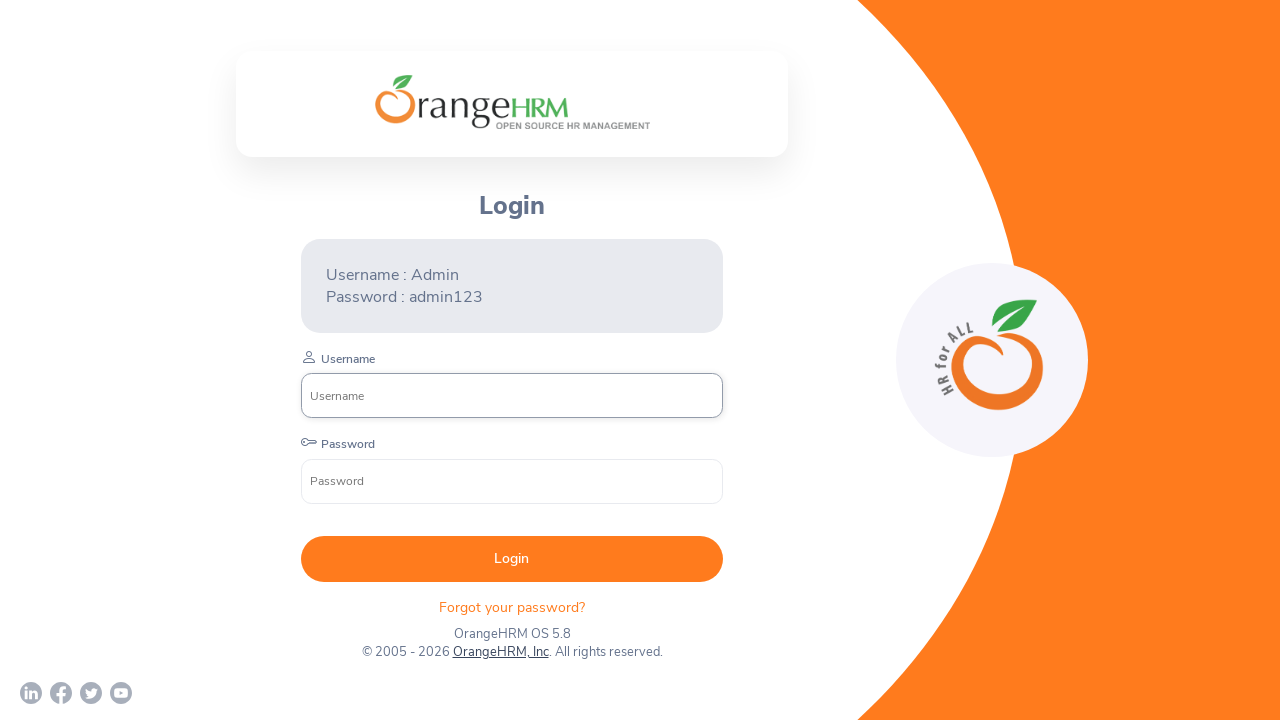

Verified username field is visible using CSS placeholder match [placeholder='Username']
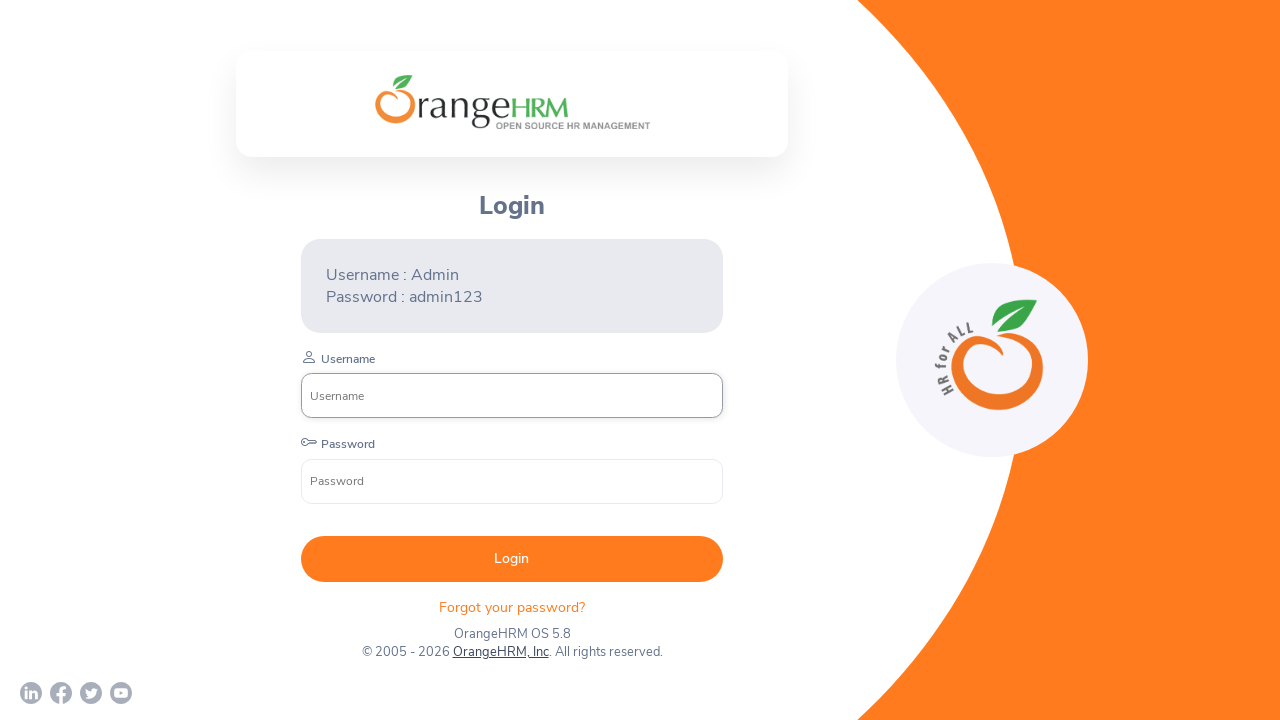

Verified password field is visible using CSS placeholder match [placeholder='Password']
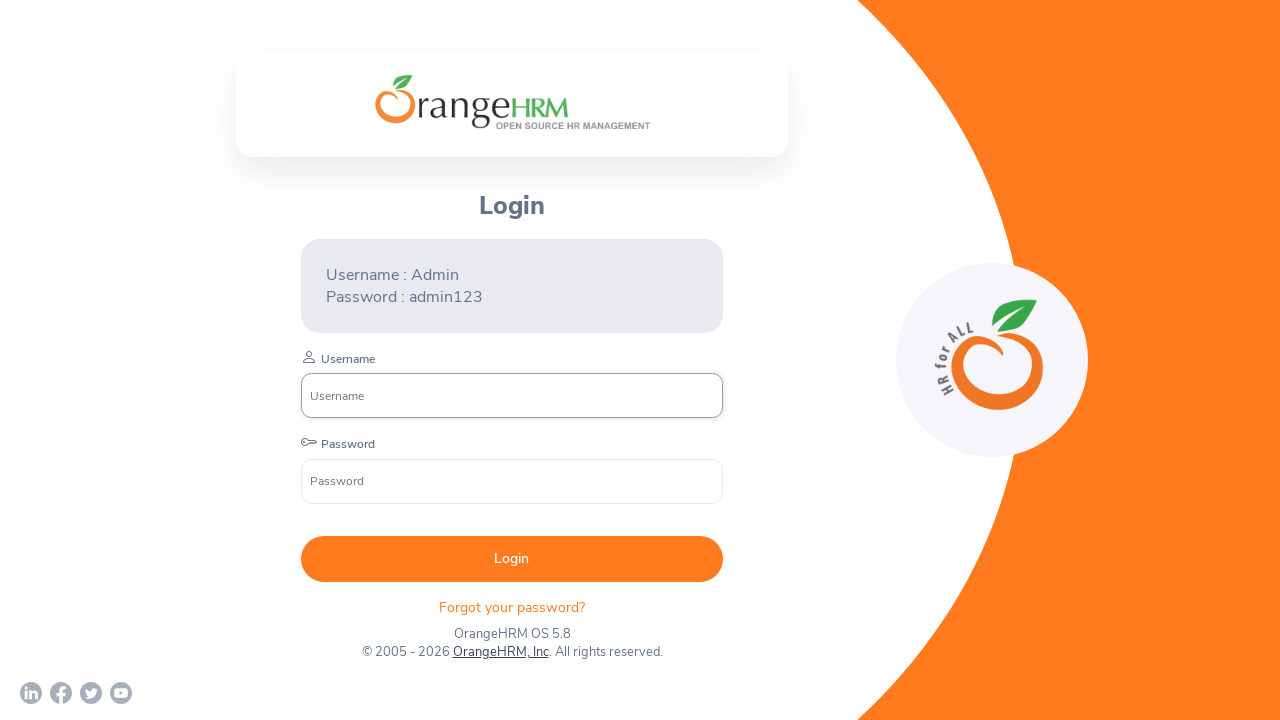

Verified login button is visible using CSS type attribute match [type='submit']
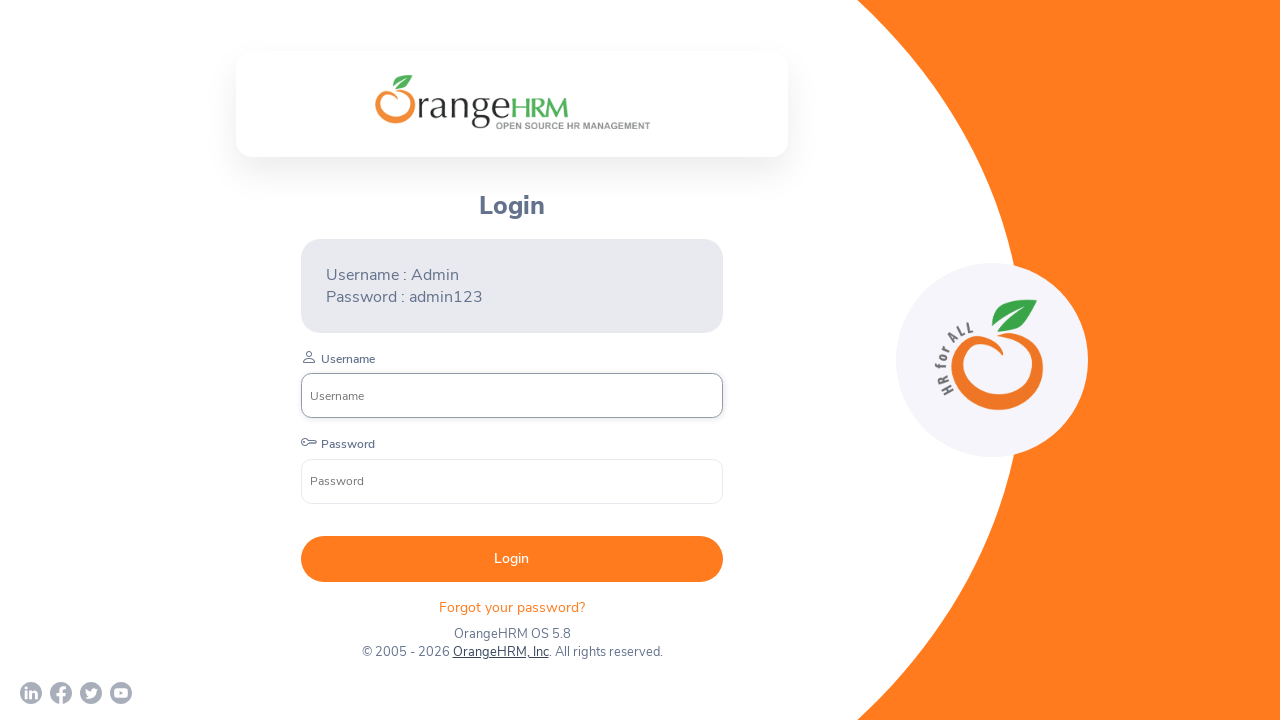

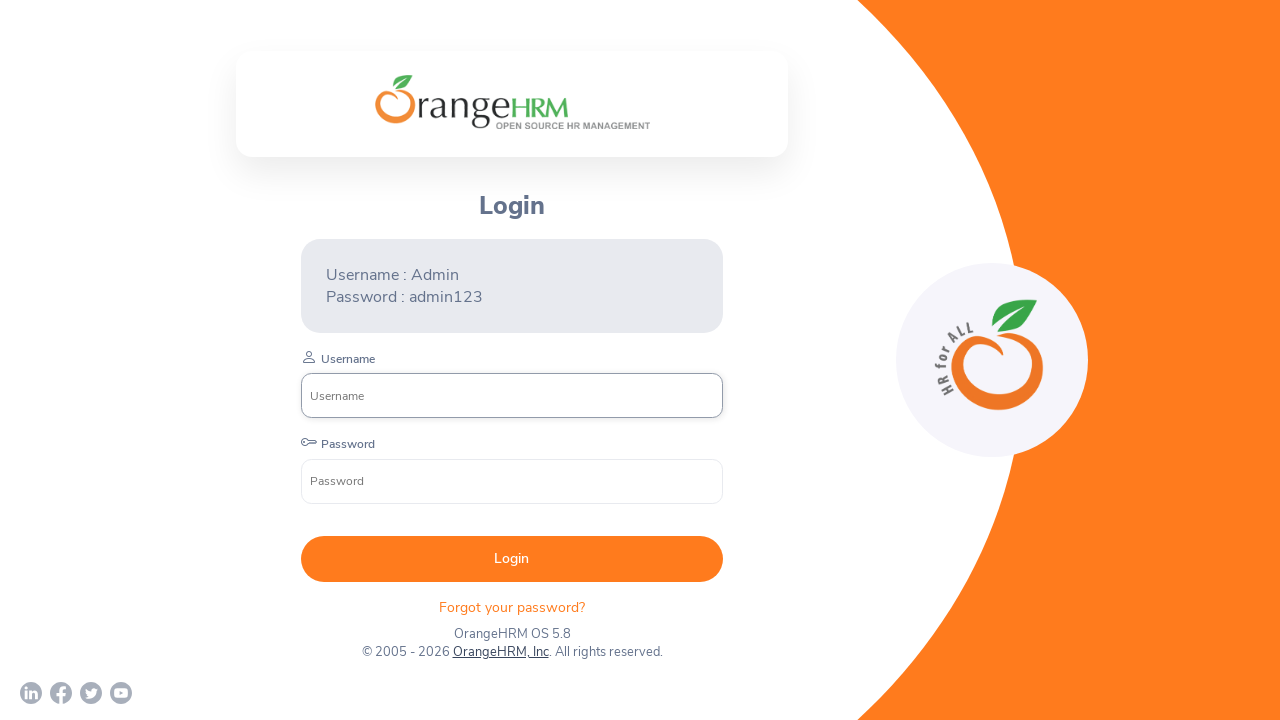